Tests registration form validation by submitting empty data and verifying that all required field error messages are displayed

Starting URL: https://alada.vn/tai-khoan/dang-ky.html

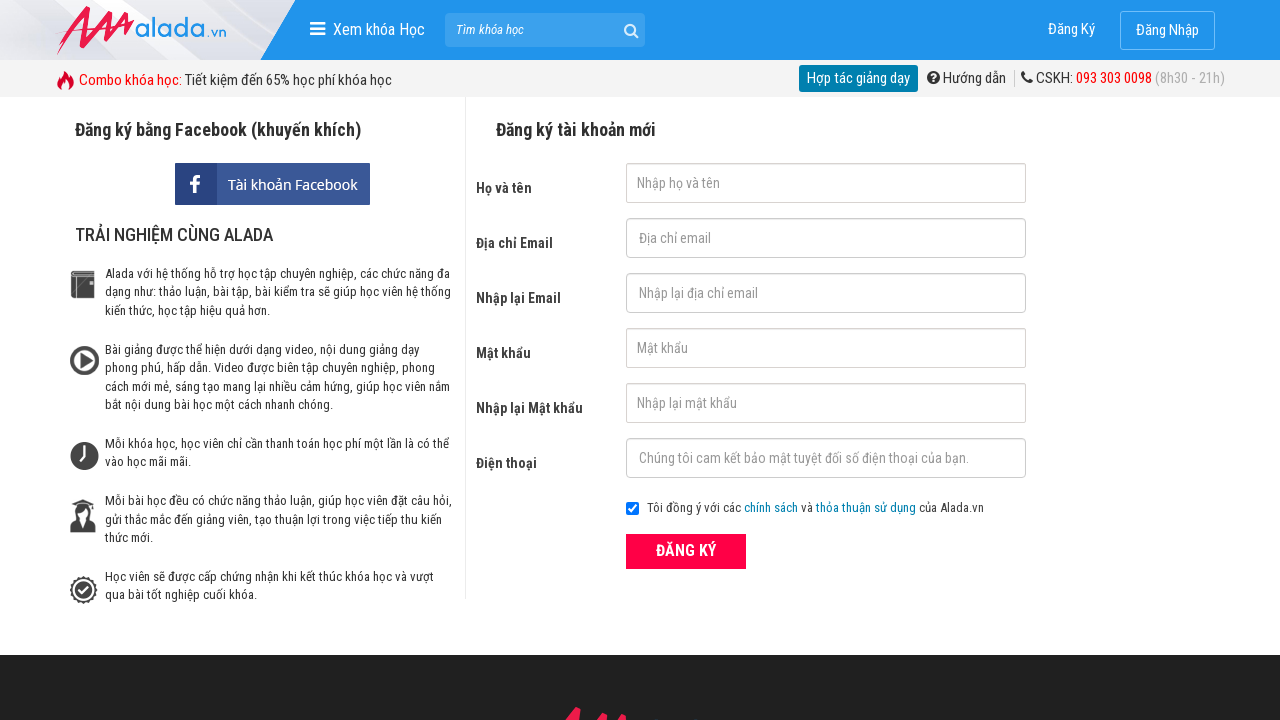

Cleared first name field on #txtFirstname
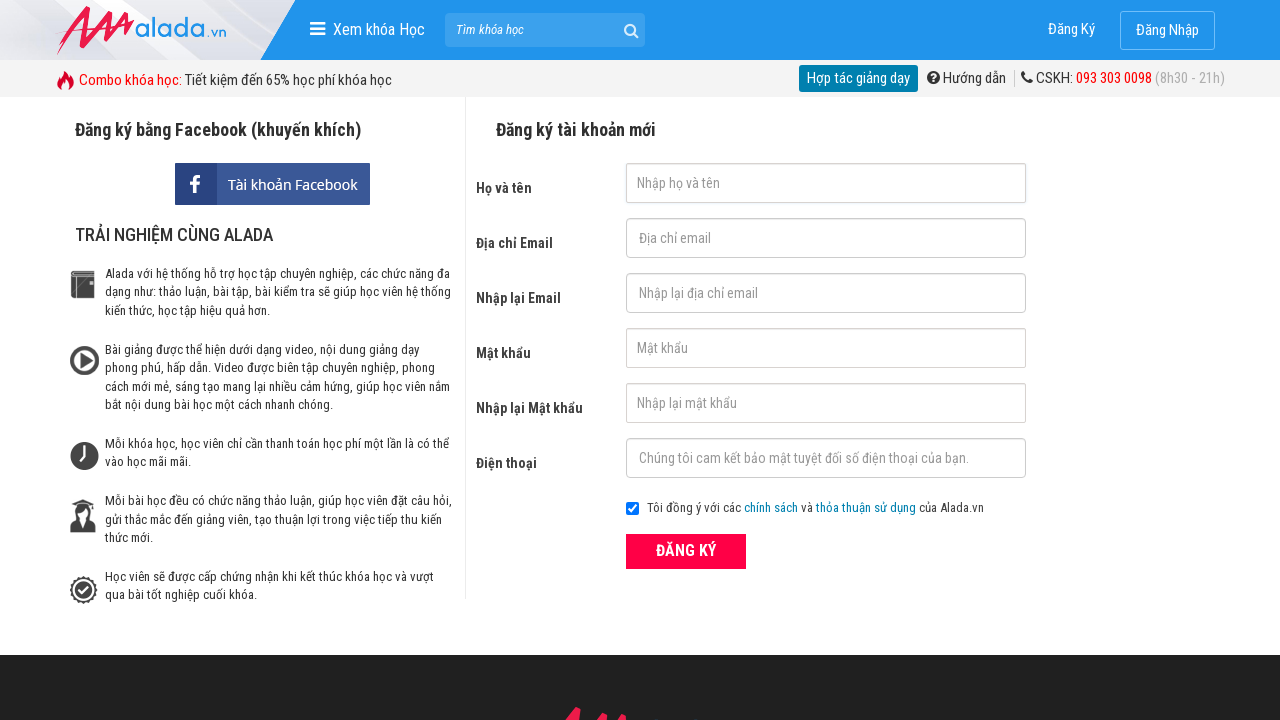

Cleared email field on #txtEmail
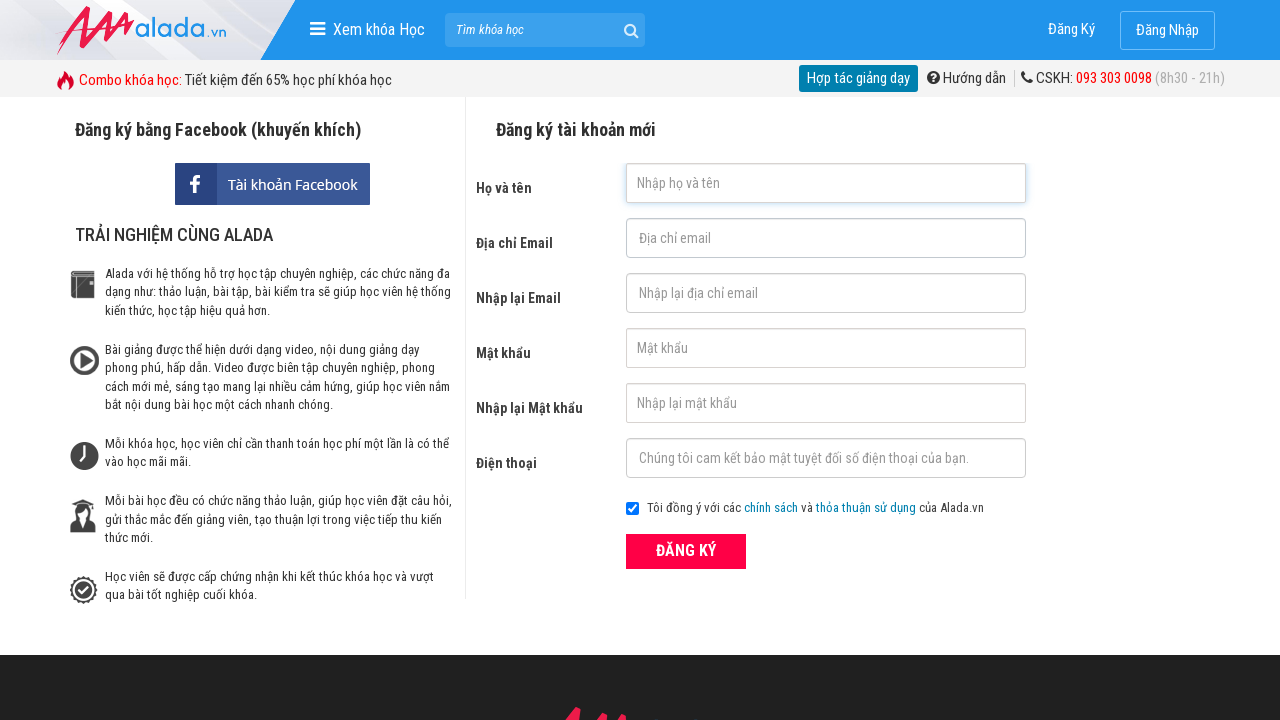

Cleared confirm email field on #txtCEmail
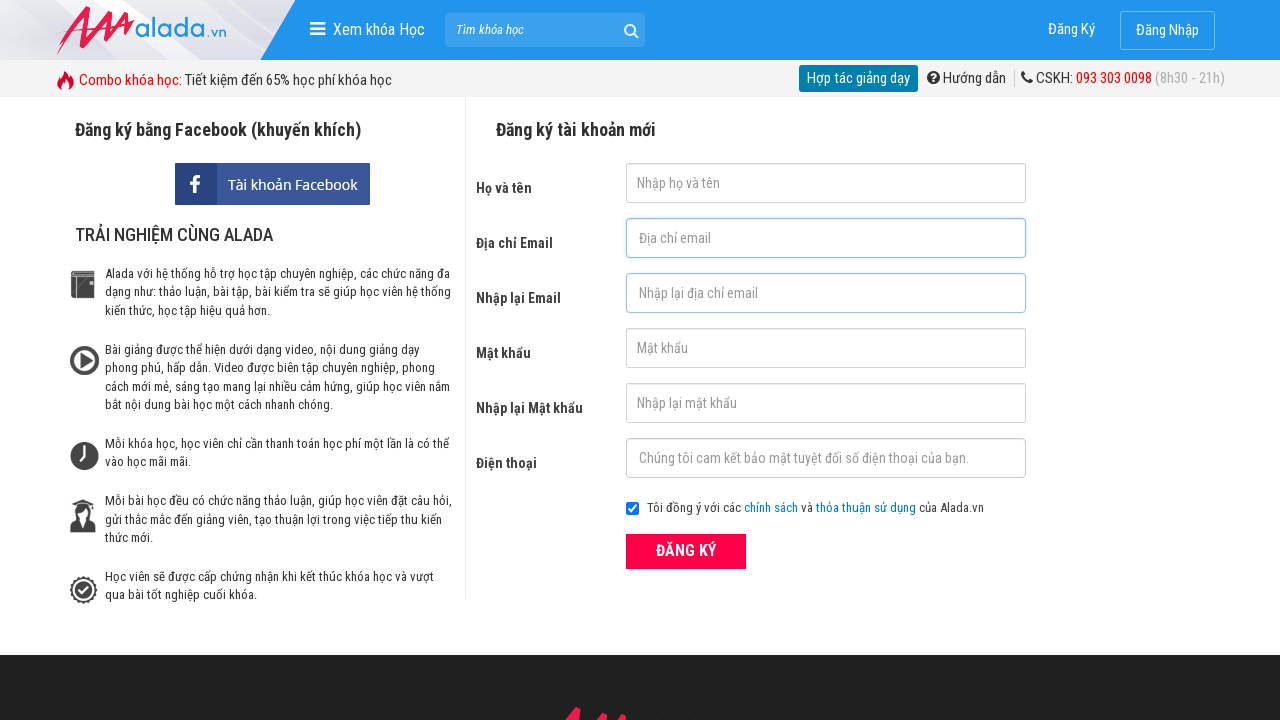

Cleared password field on #txtPassword
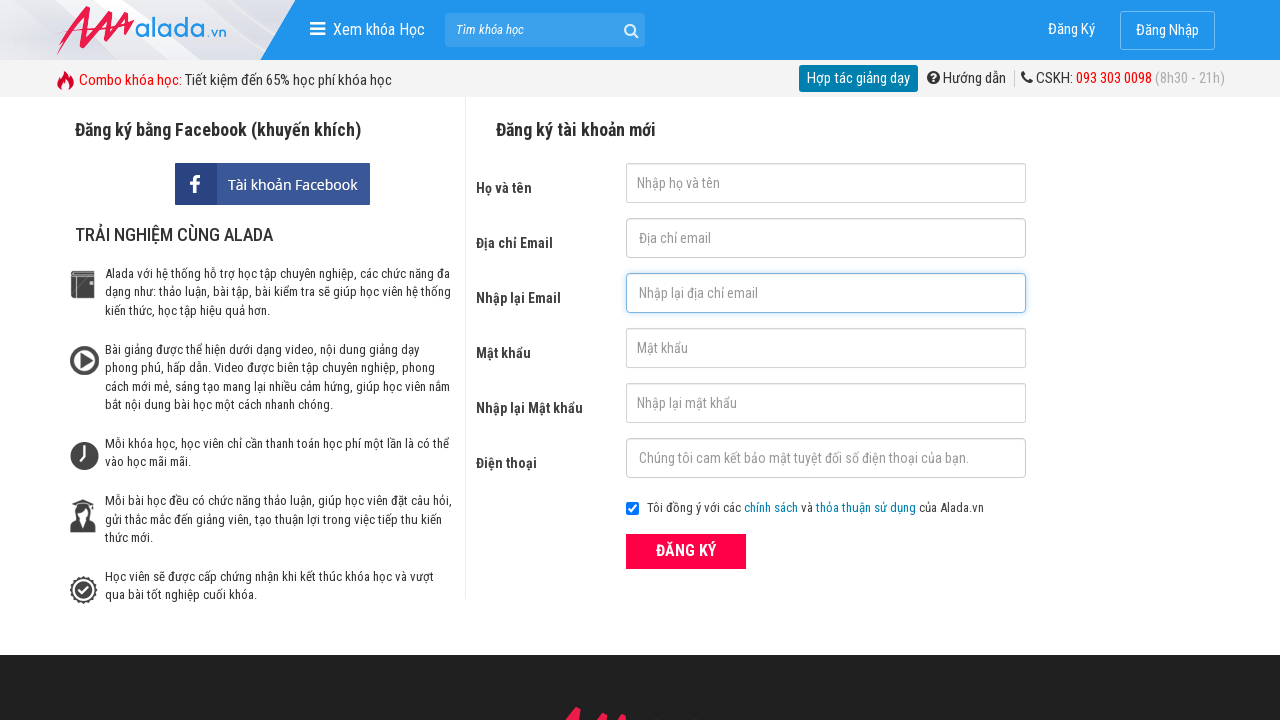

Cleared confirm password field on #txtCPassword
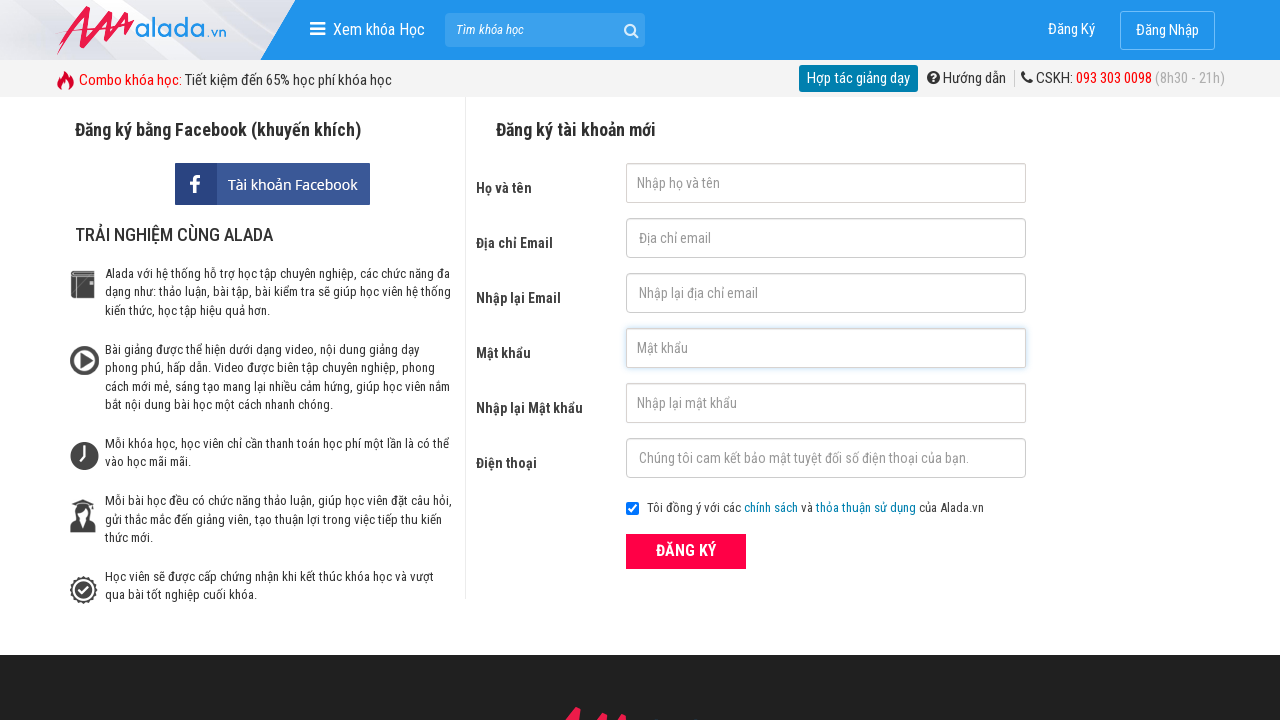

Cleared phone field on #txtPhone
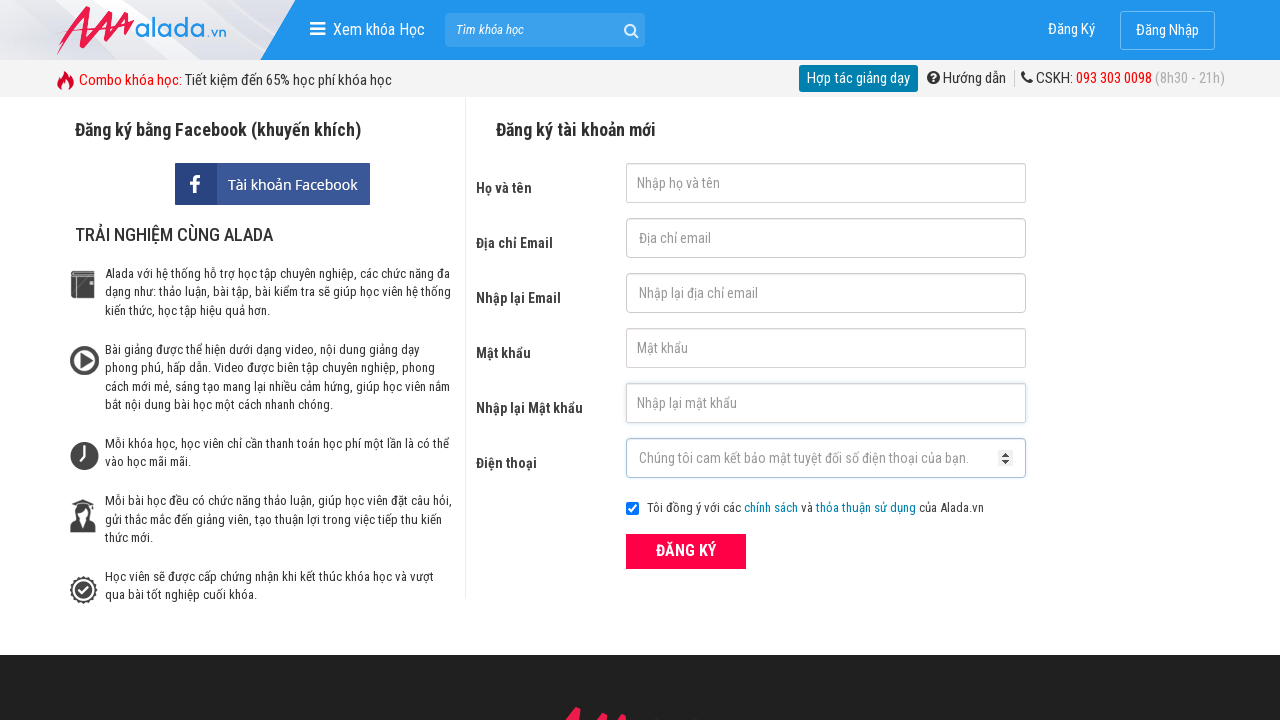

Clicked ĐĂNG KÝ (register) button with empty form data at (686, 551) on xpath=//button[text()='ĐĂNG KÝ' and @type='submit']
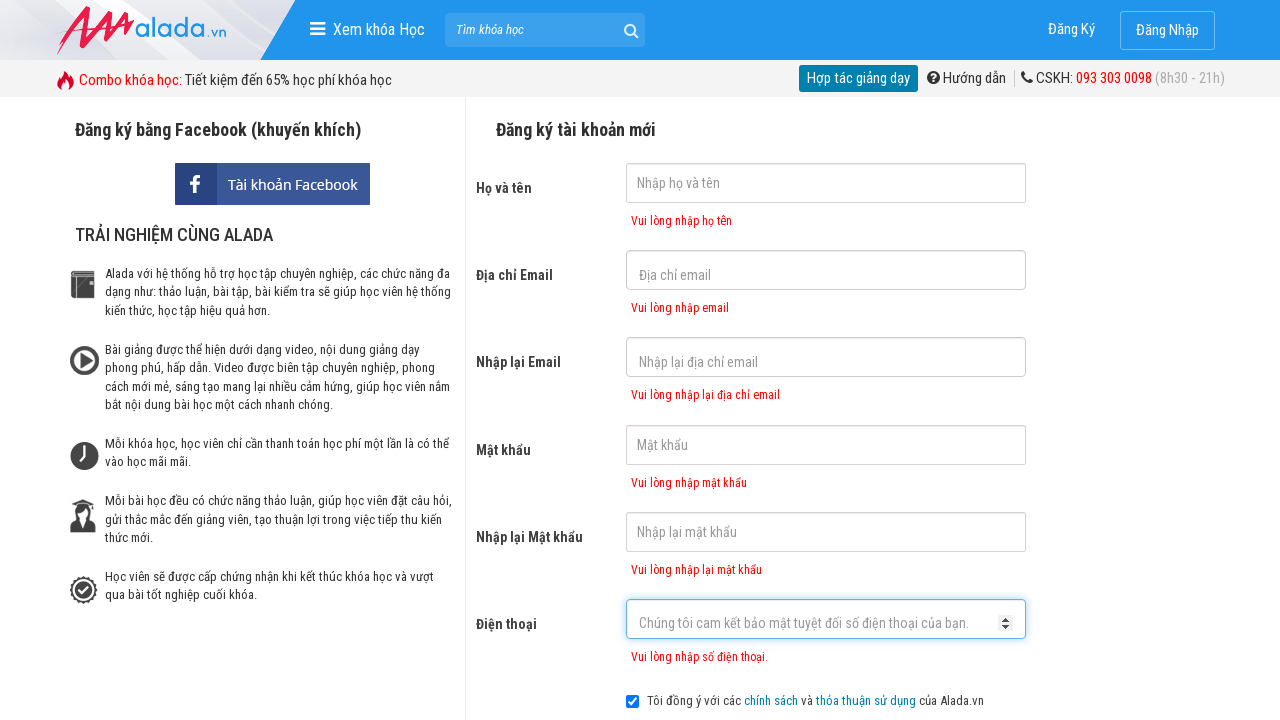

First name error message appeared
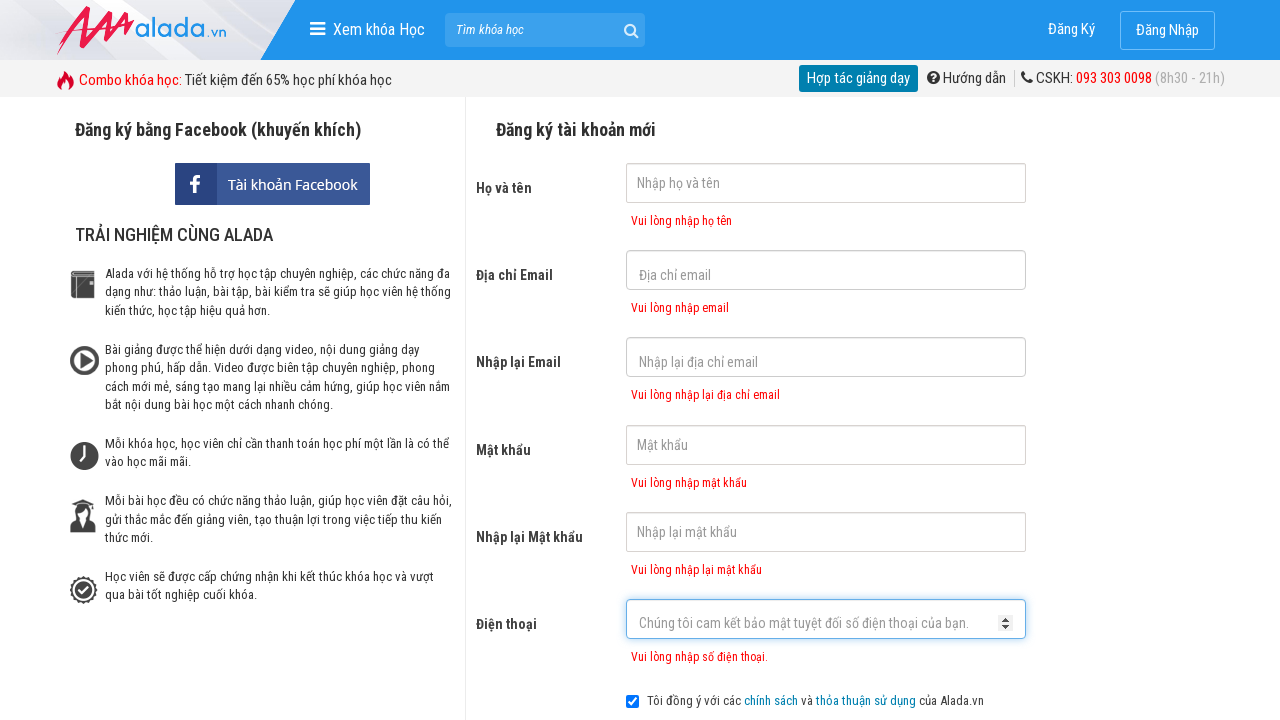

Email error message appeared
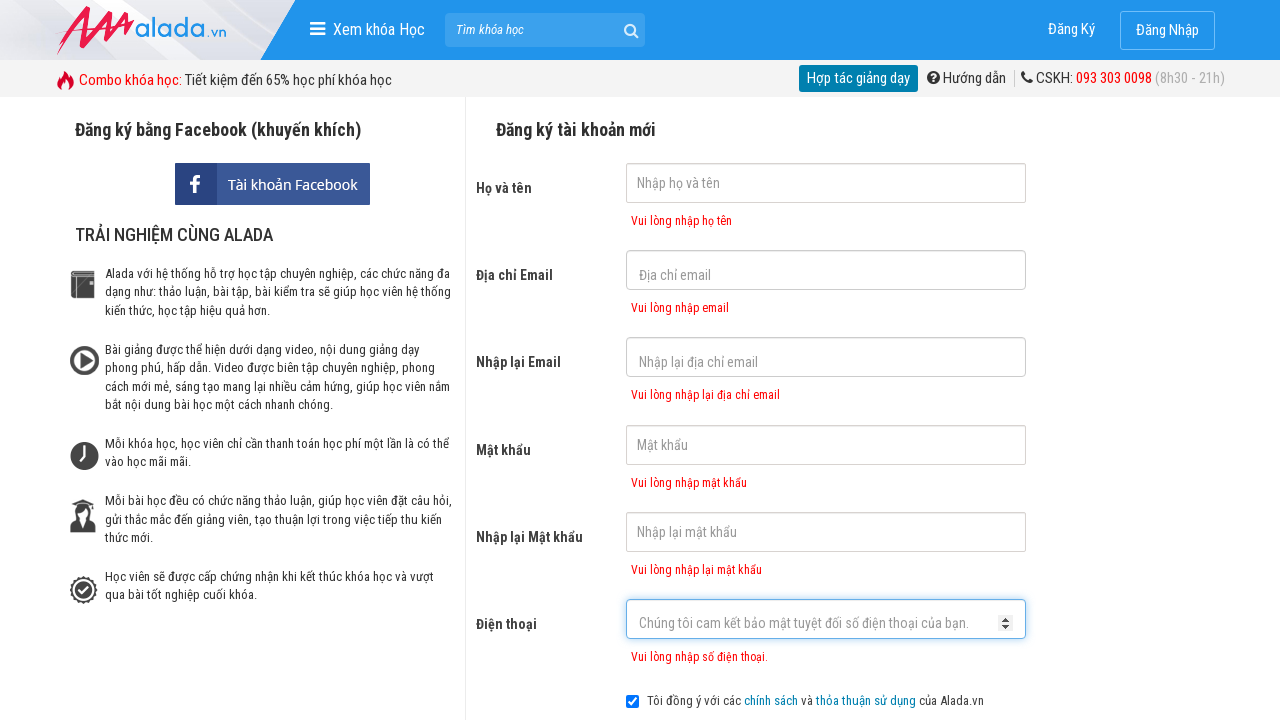

Confirm email error message appeared
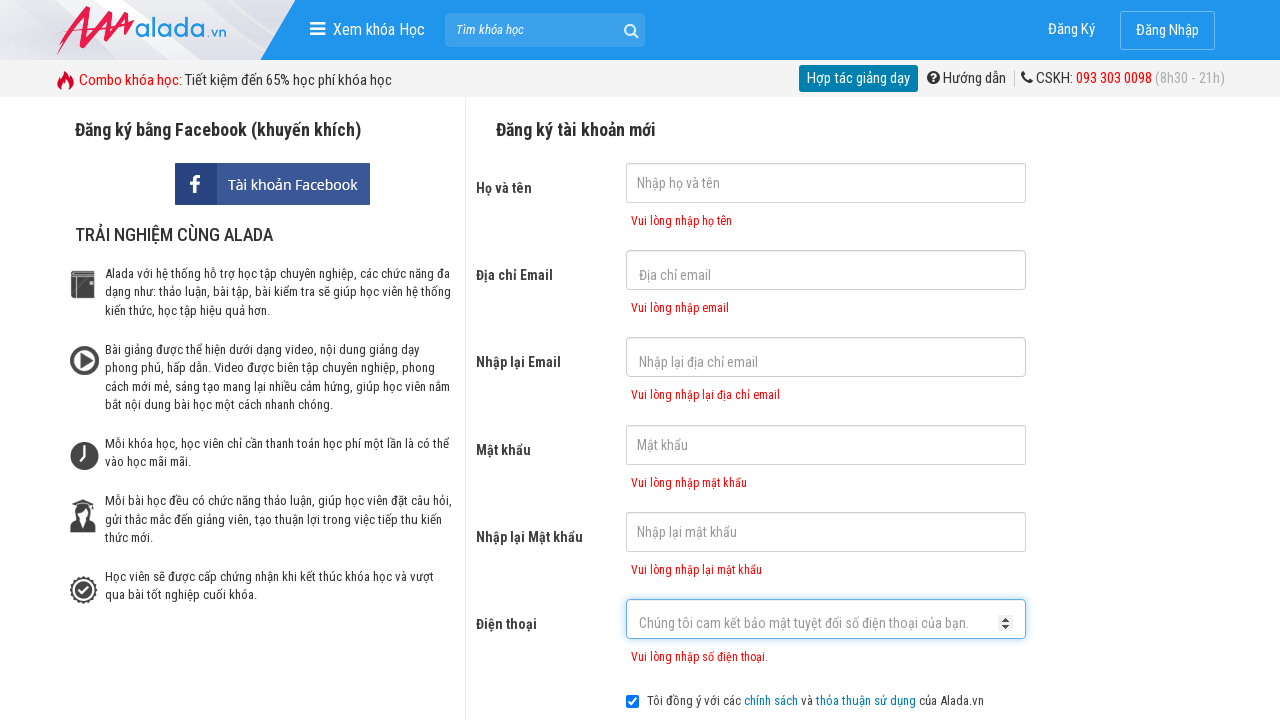

Password error message appeared
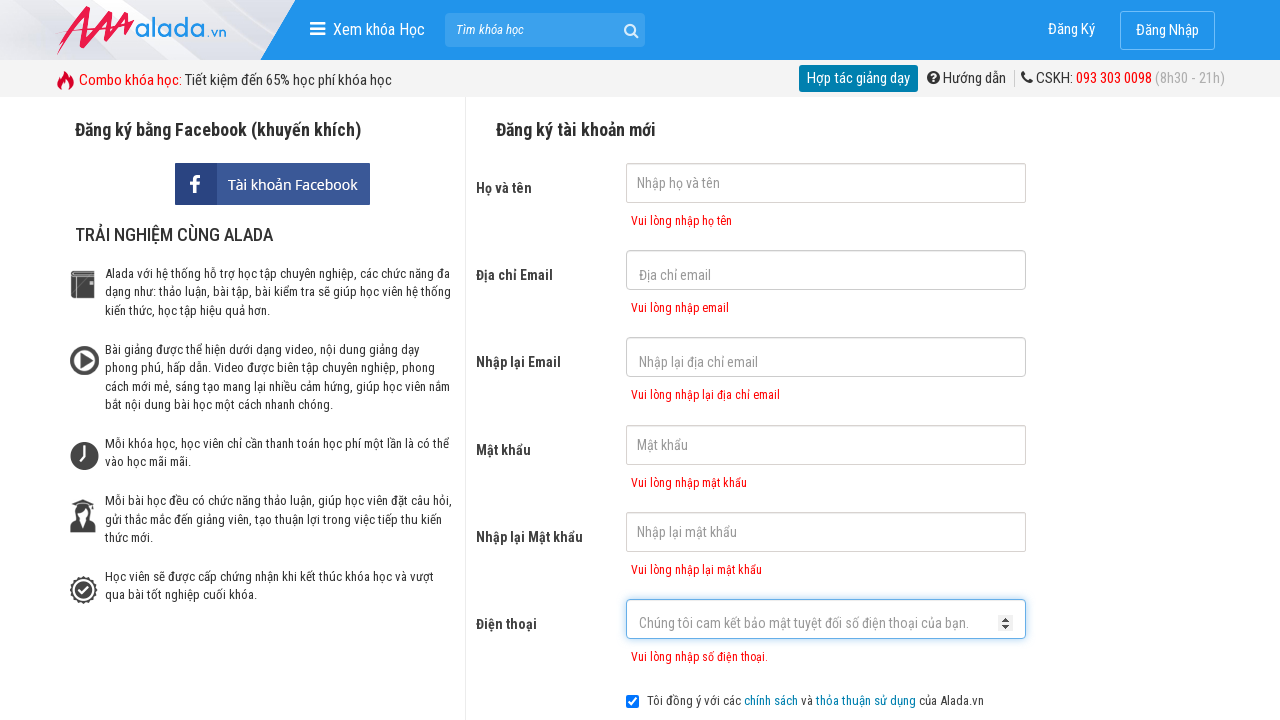

Confirm password error message appeared
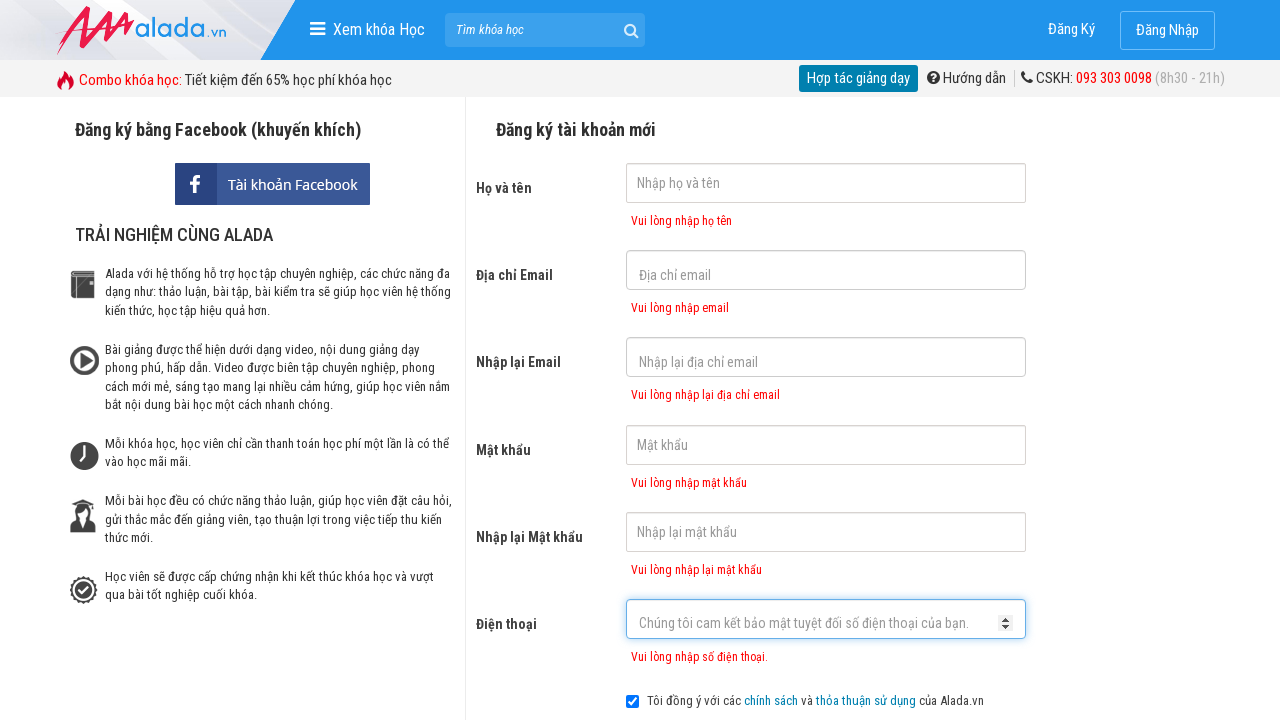

Phone error message appeared
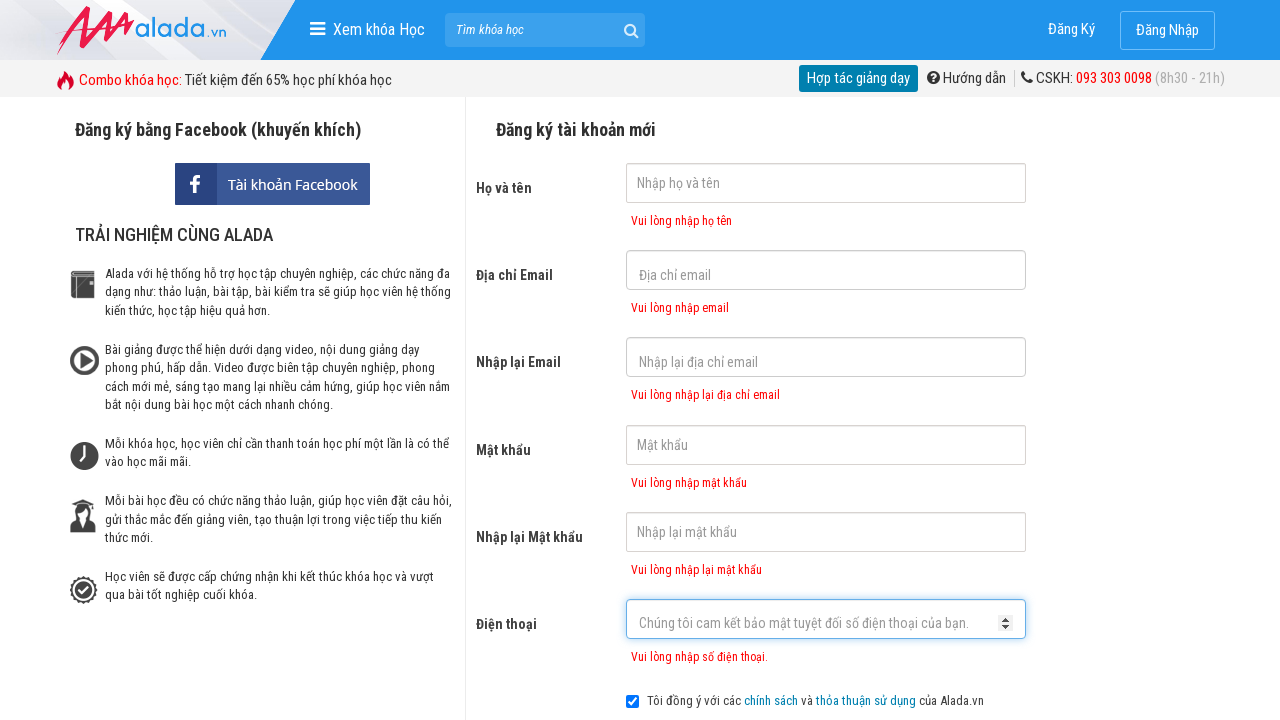

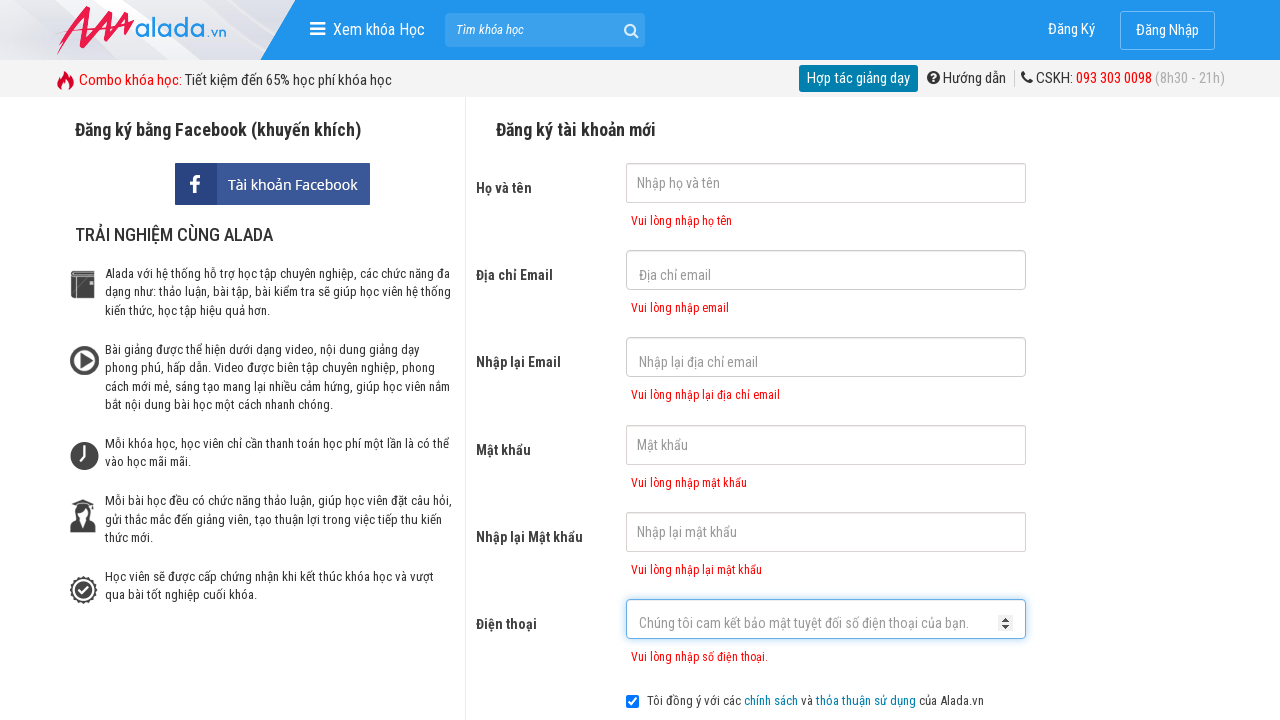